Tests a practice form by filling in name, email, password fields, clicking a checkbox, selecting a radio button, entering additional text, and submitting the form to verify success message appears.

Starting URL: https://rahulshettyacademy.com/angularpractice/

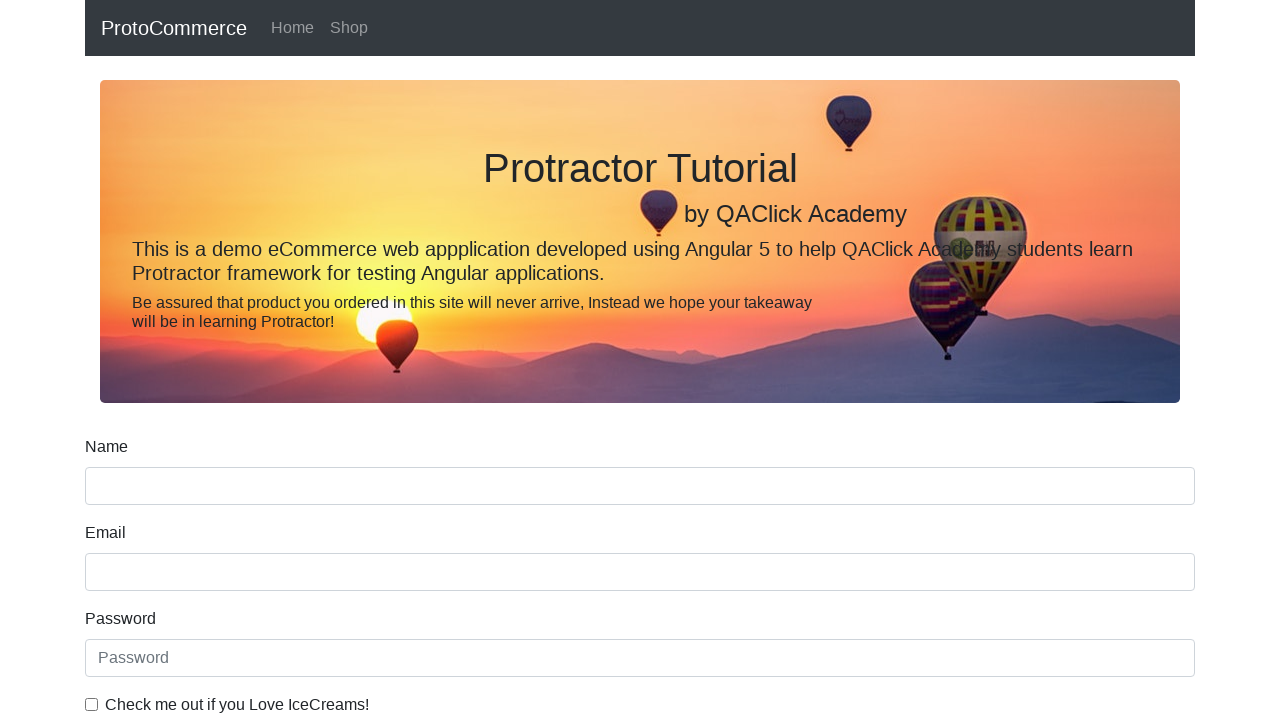

Filled name field with 'Abdullah' on input[name='name']
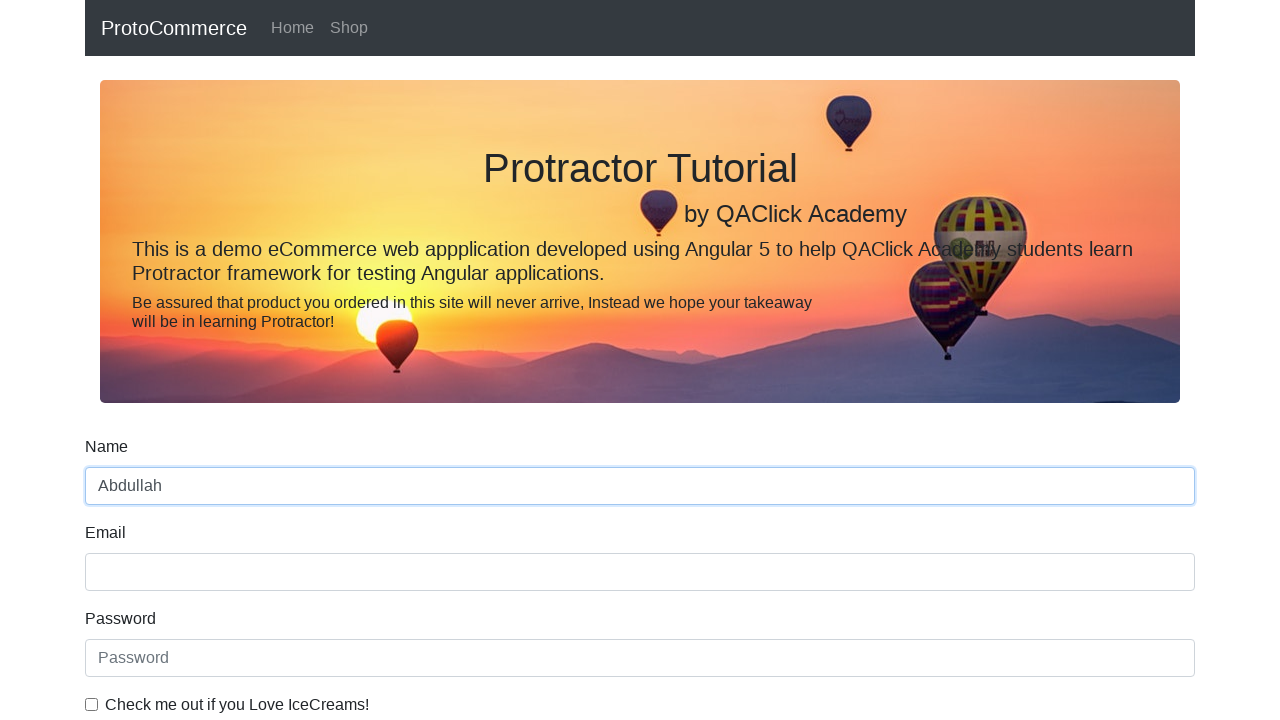

Filled email field with 'randomemail@gmail.com' on input[name='email']
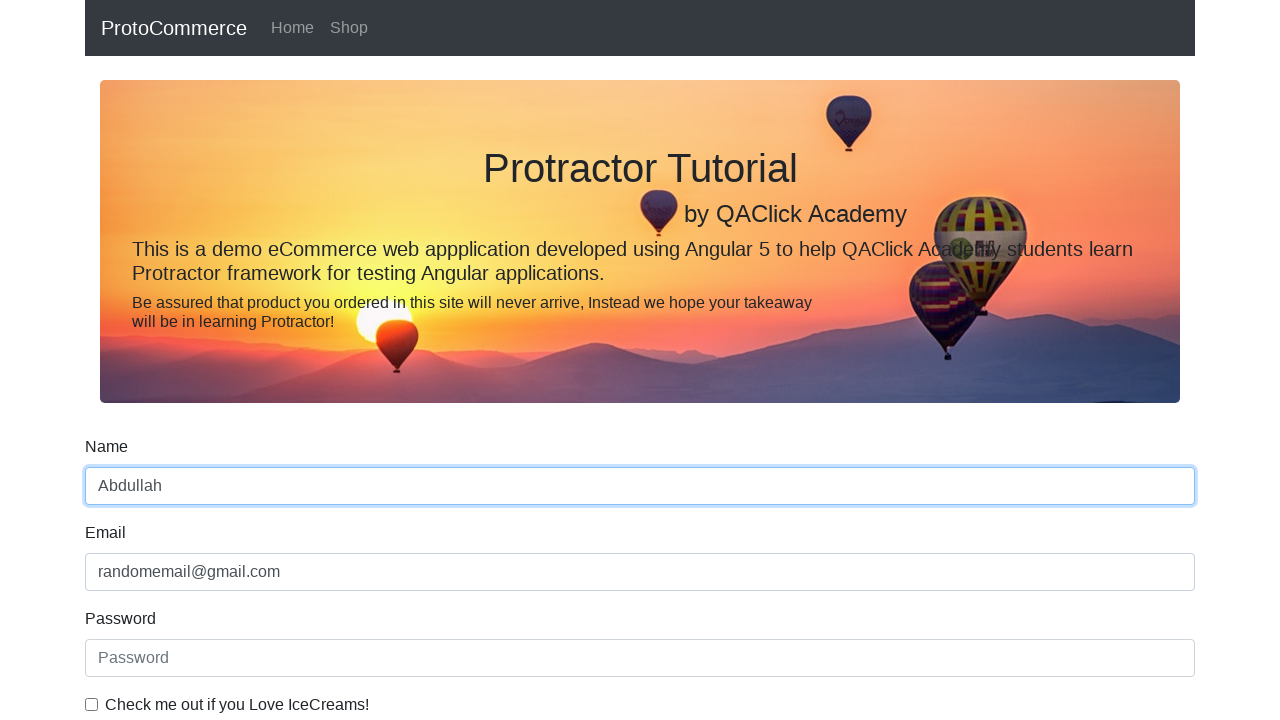

Filled password field with '123456' on #exampleInputPassword1
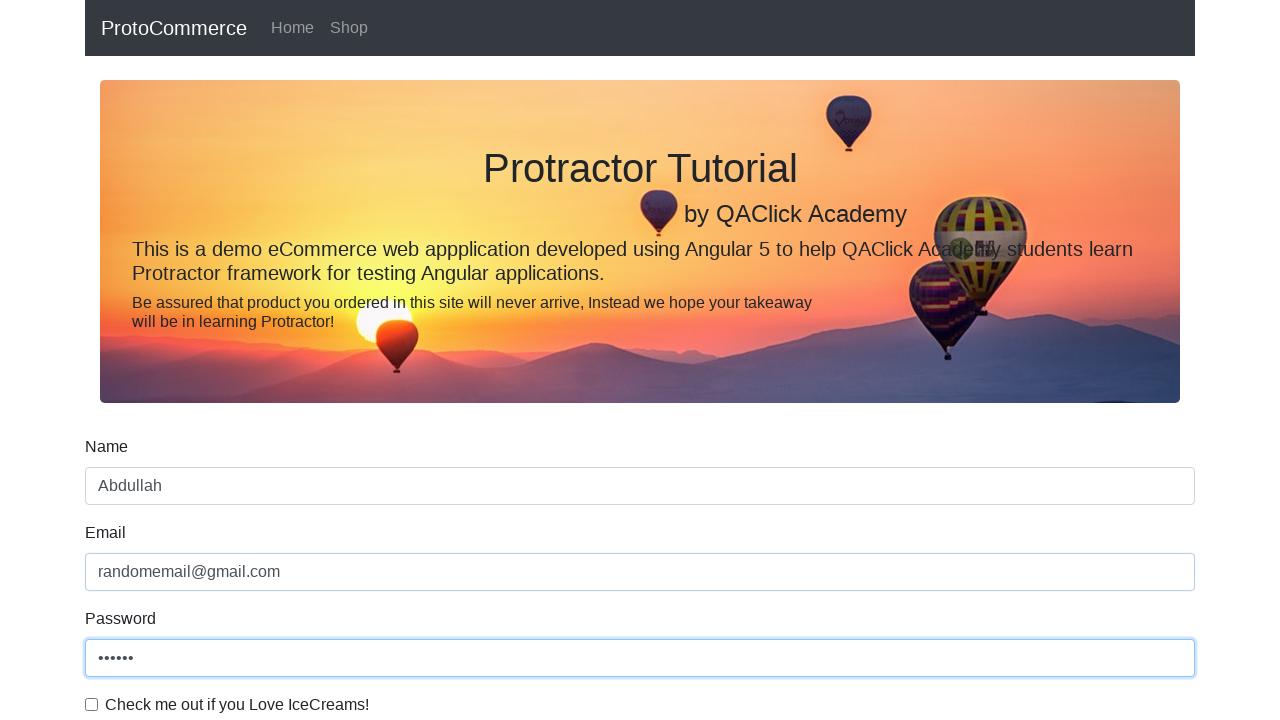

Clicked checkbox to confirm terms at (92, 704) on #exampleCheck1
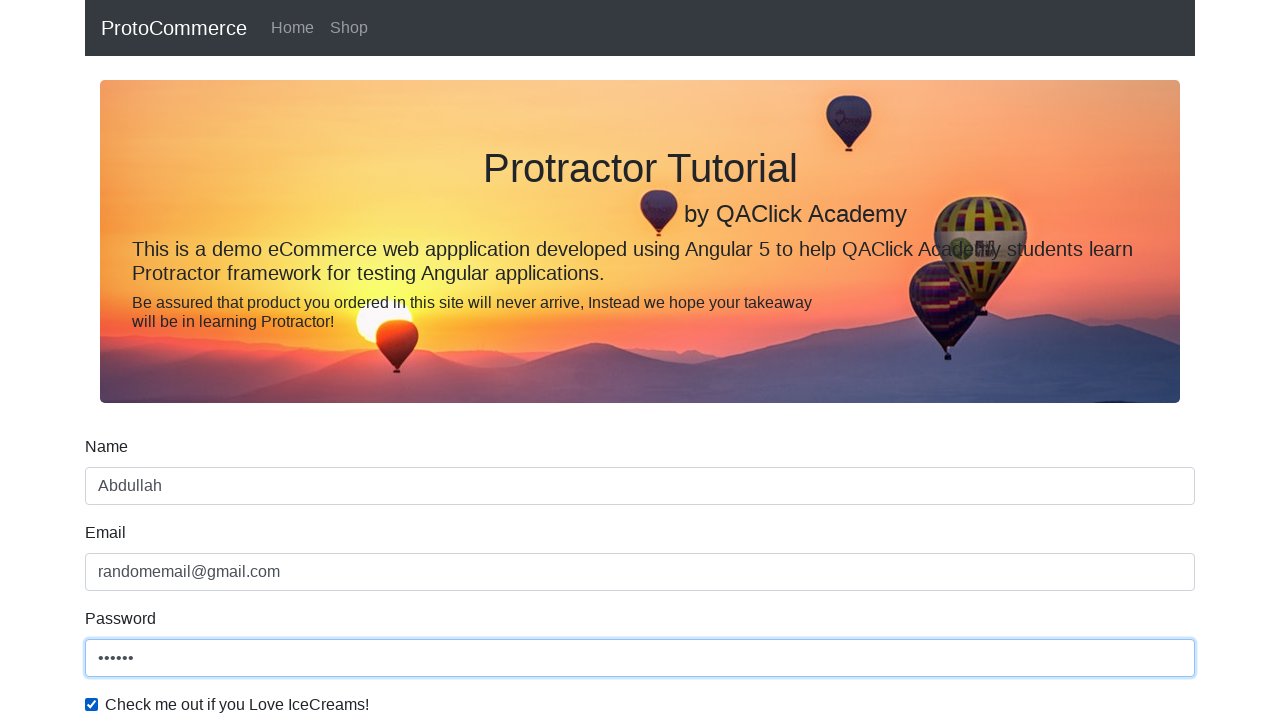

Selected radio button option at (238, 360) on #inlineRadio1
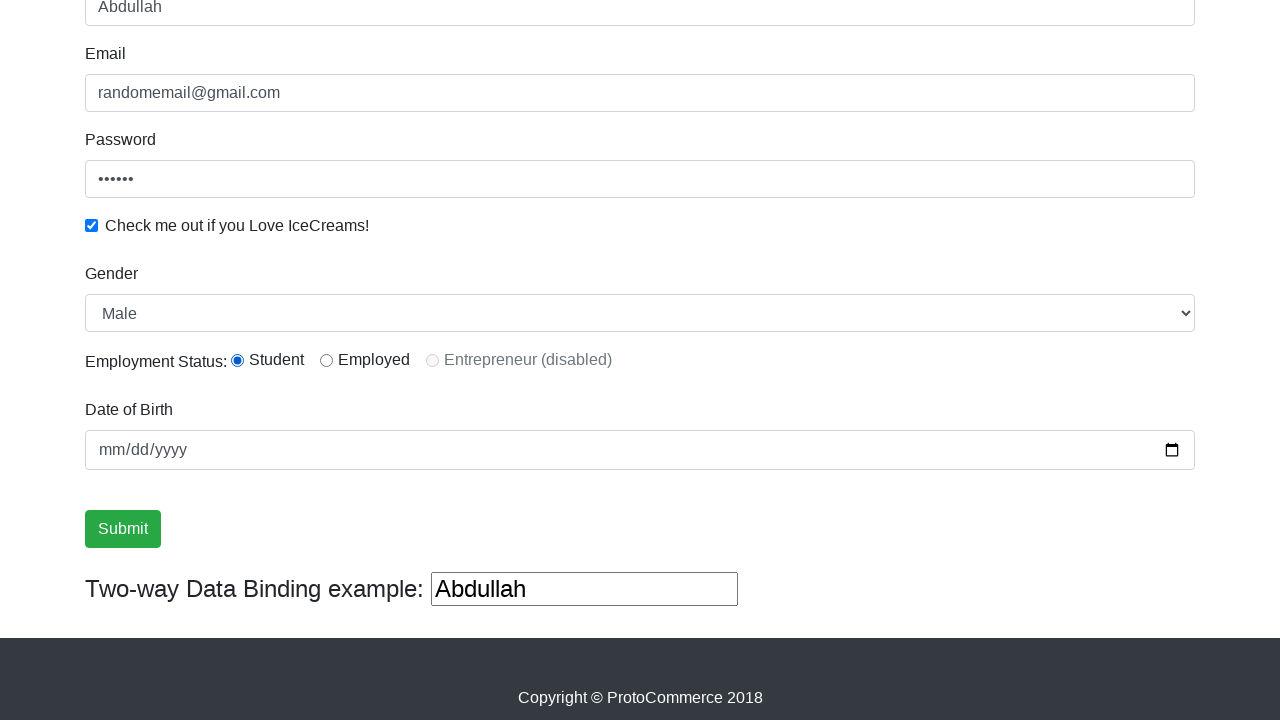

Filled third text input field with 'Nothing Phone 1' on (//input[@type='text'])[3]
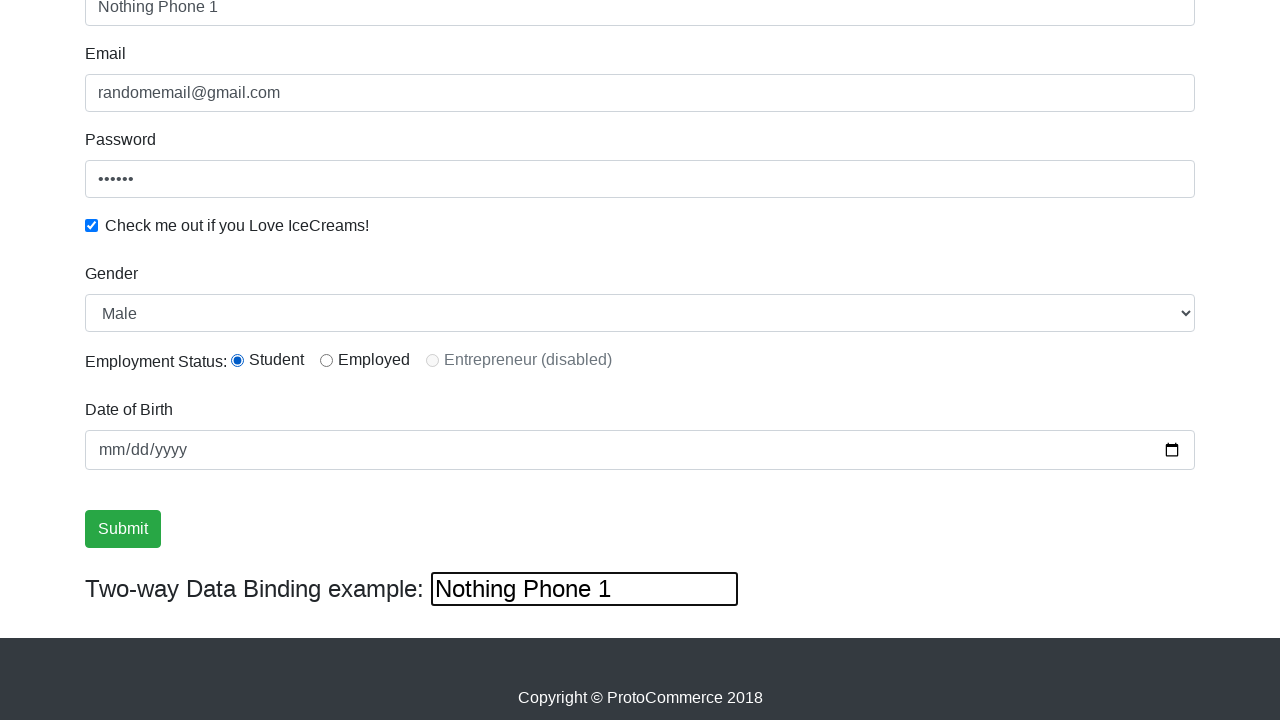

Clicked submit button to submit form at (123, 529) on input[type='submit']
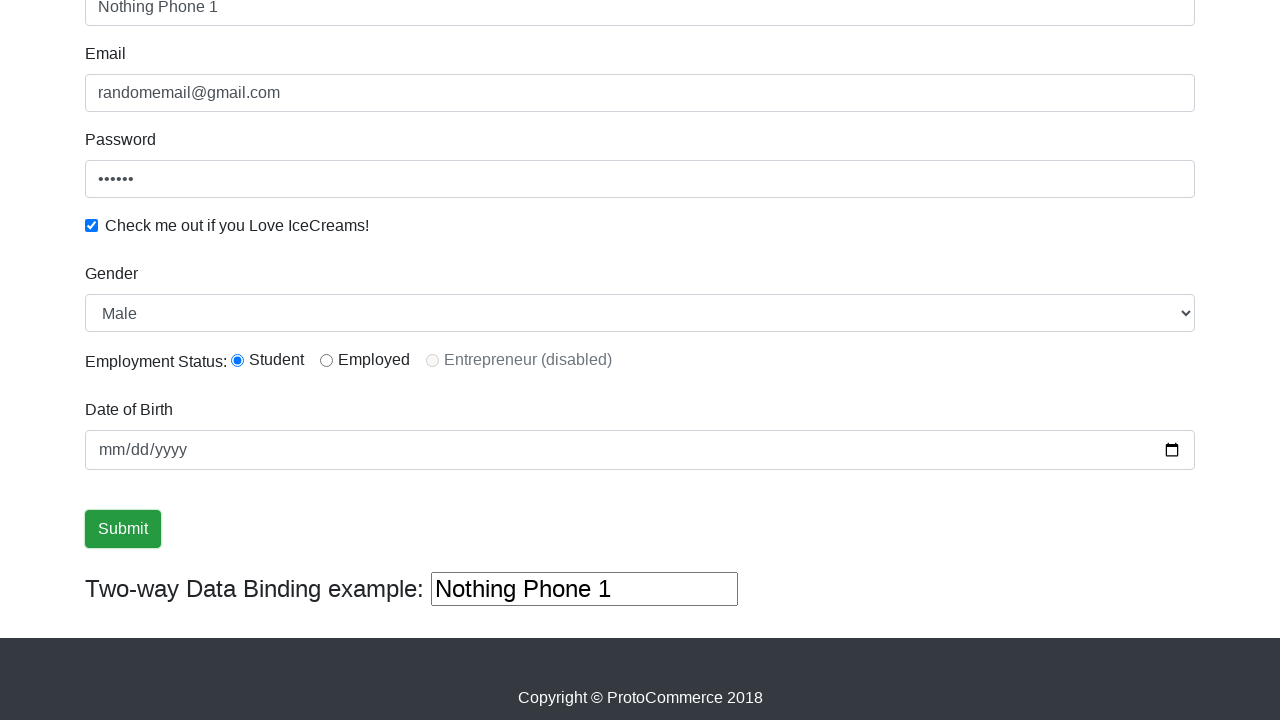

Success message alert loaded
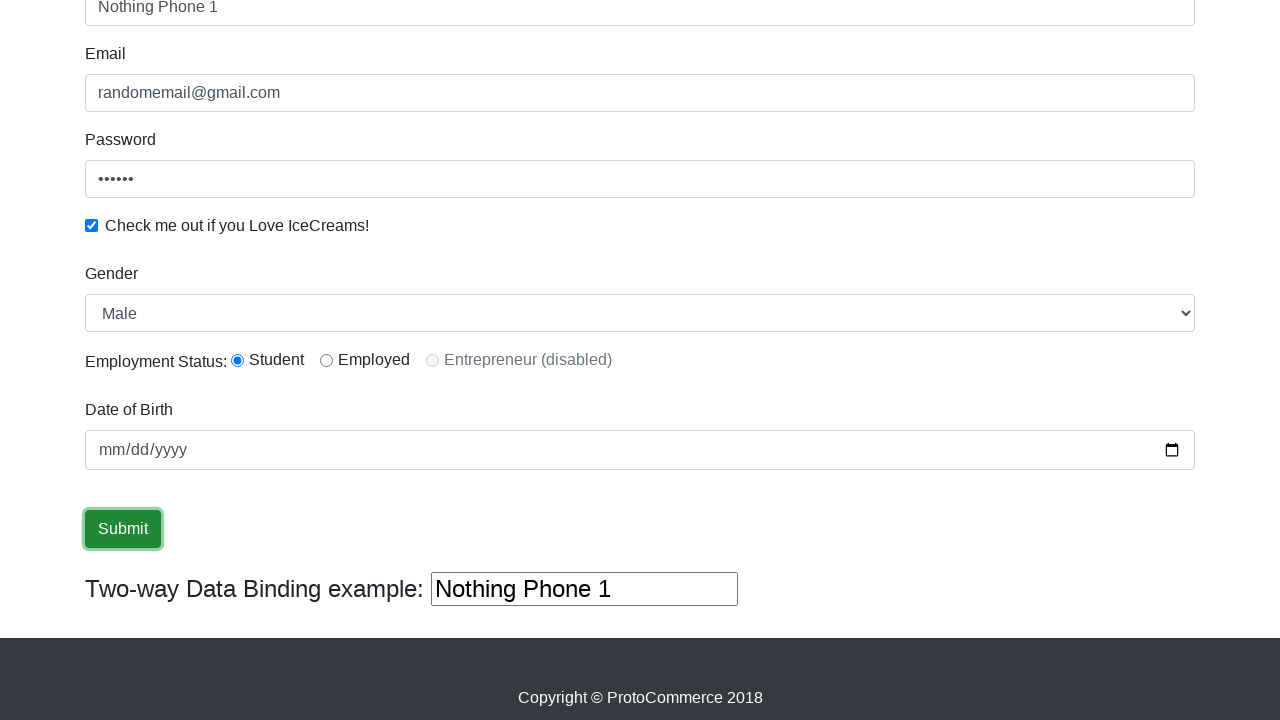

Extracted success message text: '
                    ×
                    Success! The Form has been submitted successfully!.
                  '
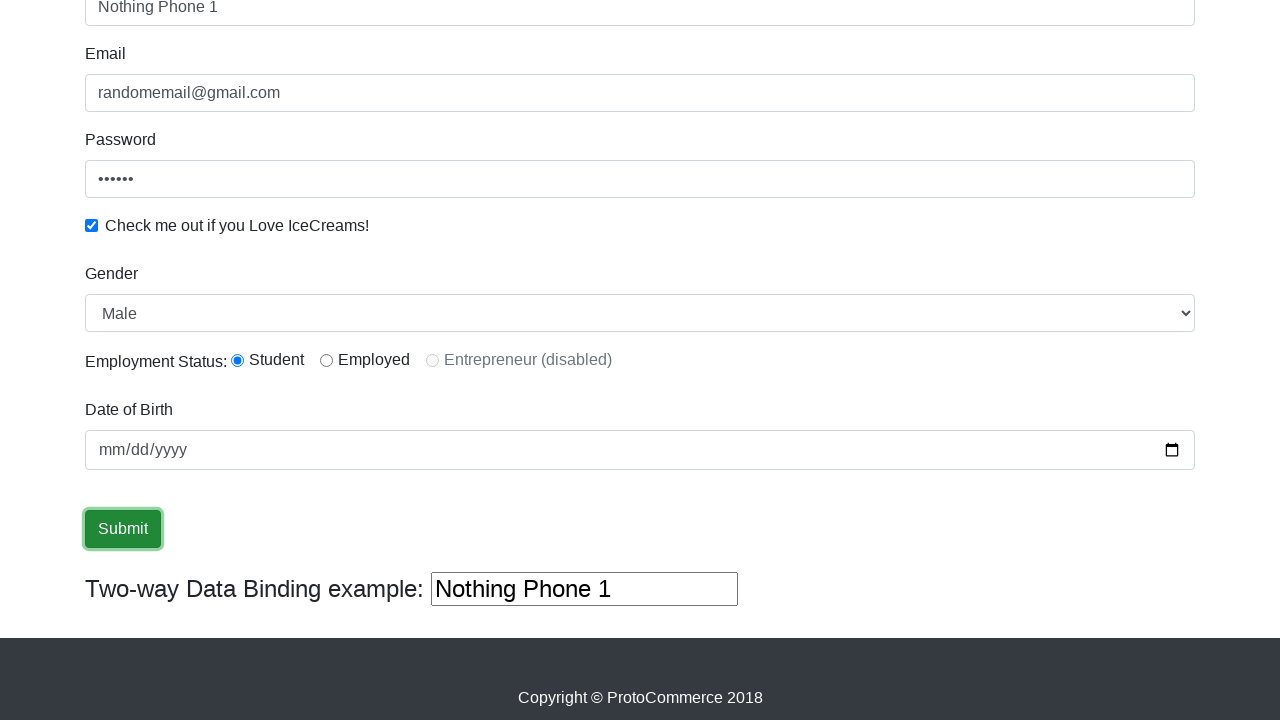

Verified success message contains 'Success'
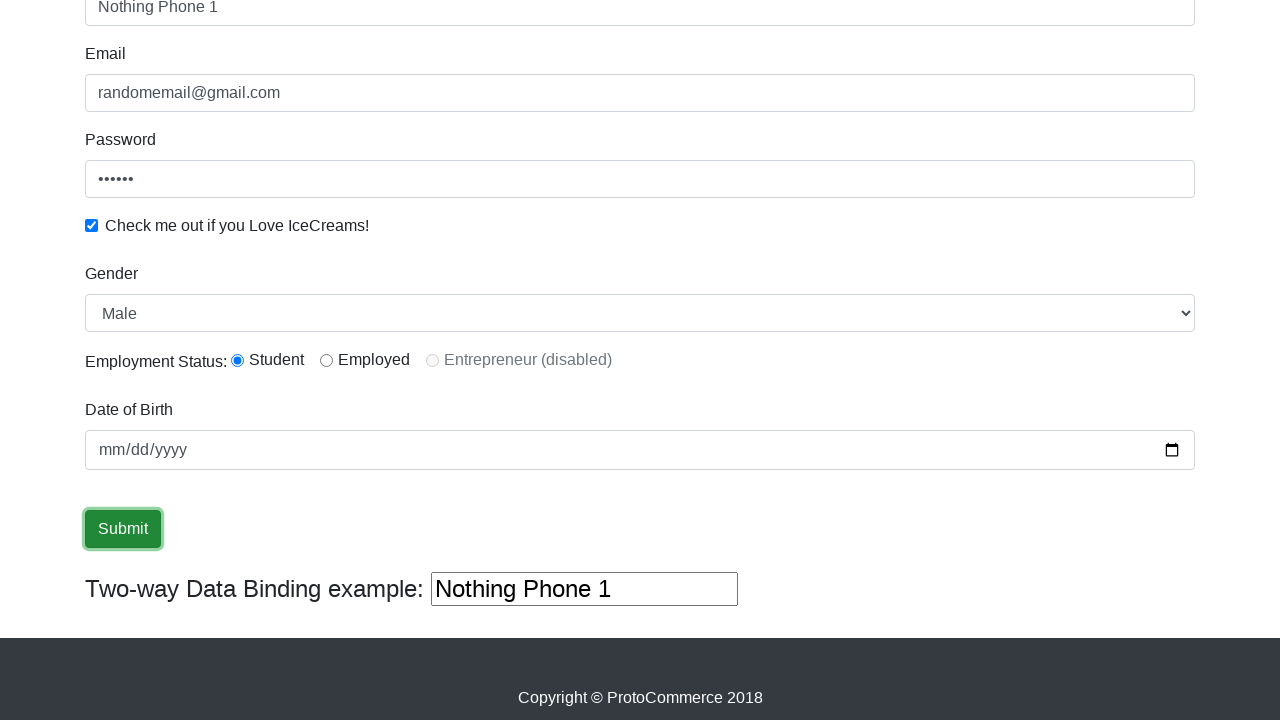

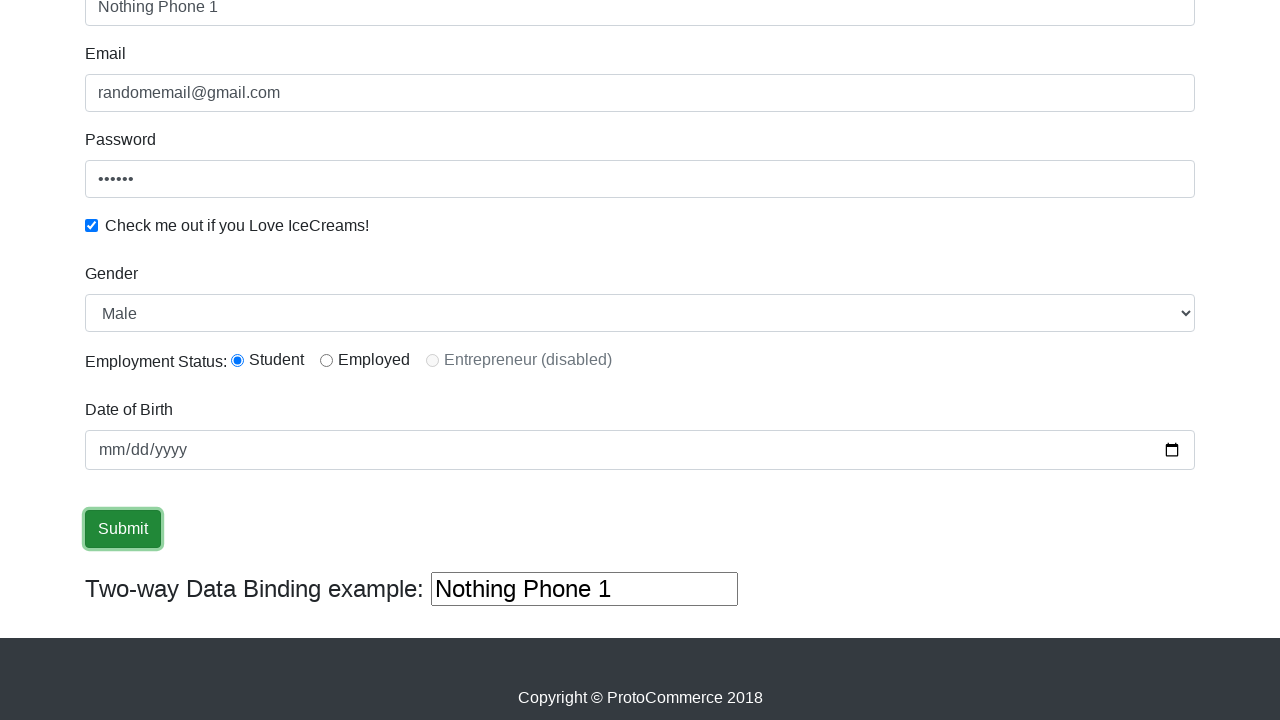